Tests the add/remove elements functionality by clicking the "Add Element" button, verifying the Delete button appears, clicking Delete, and verifying the page heading is still visible.

Starting URL: https://the-internet.herokuapp.com/add_remove_elements/

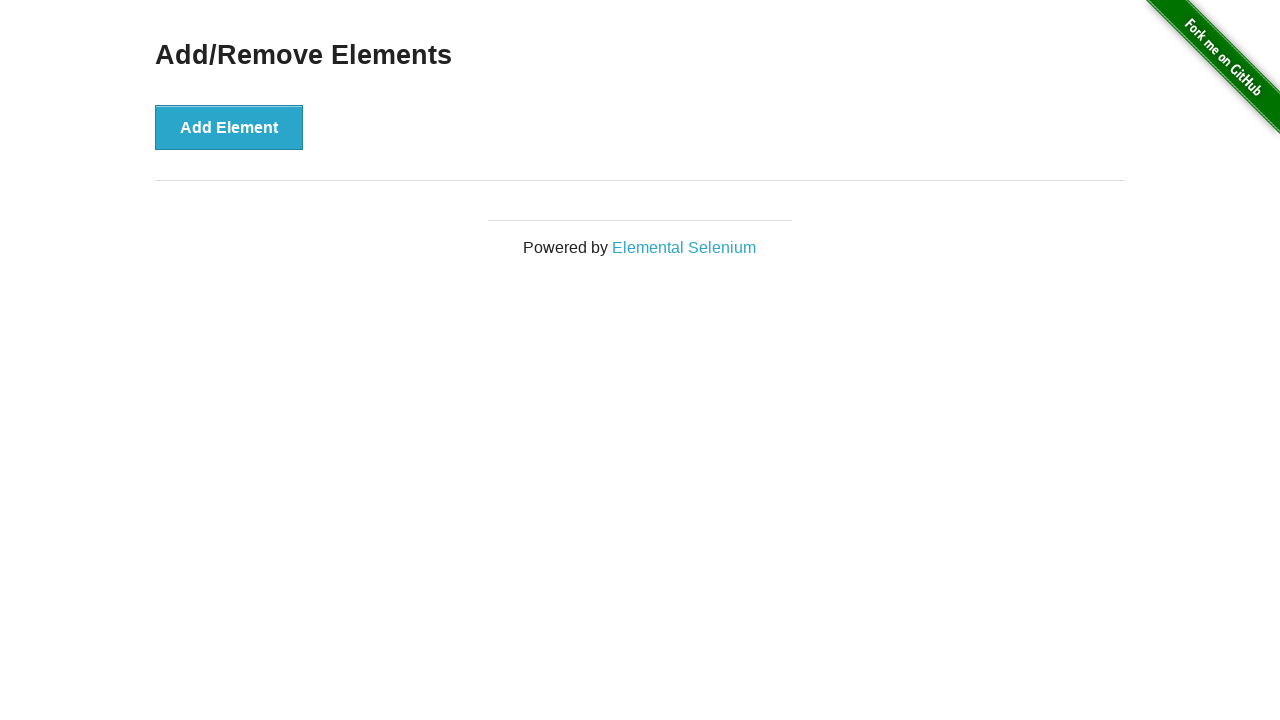

Clicked the 'Add Element' button at (229, 127) on xpath=//*[text()='Add Element']
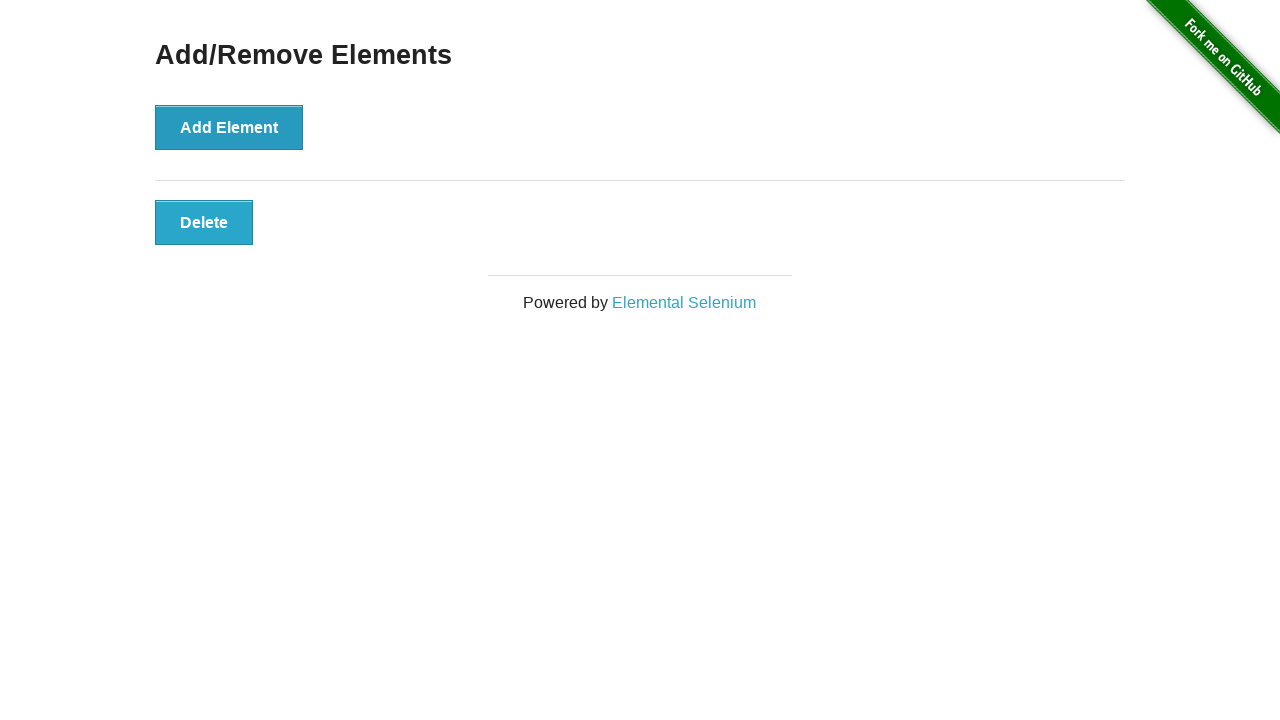

Delete button appeared and is visible
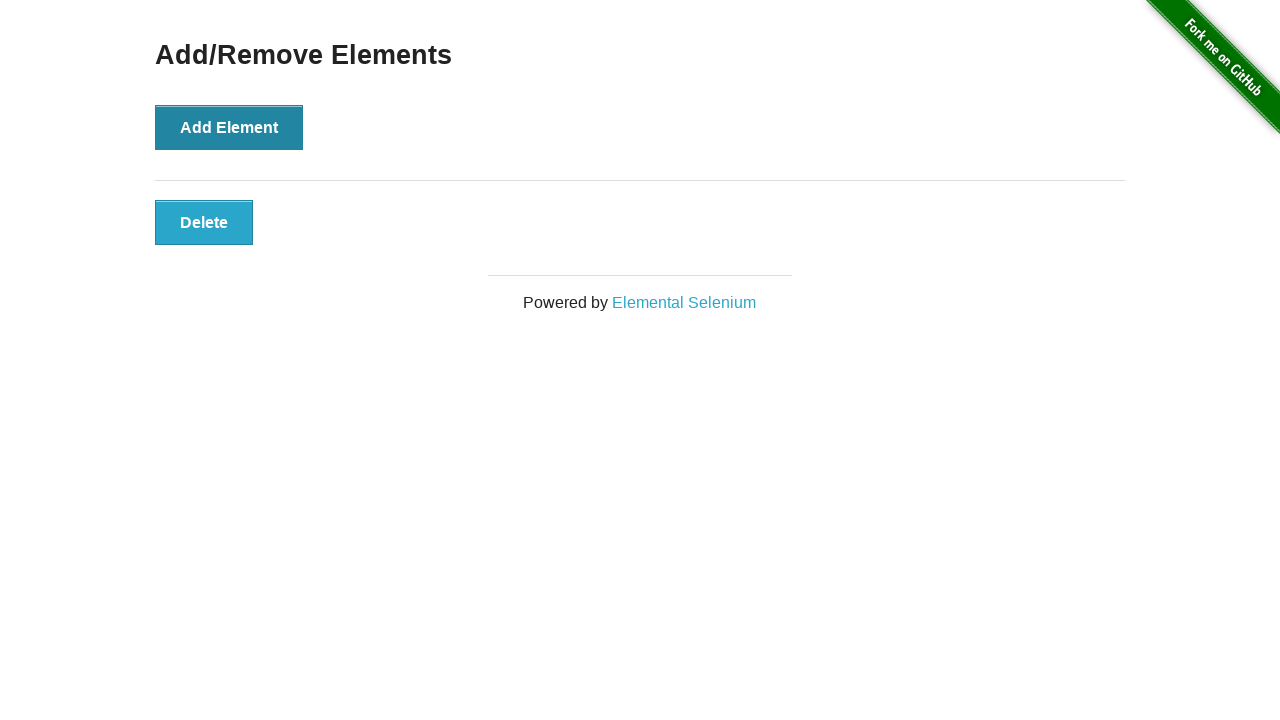

Clicked the Delete button at (204, 222) on xpath=//*[text()='Delete']
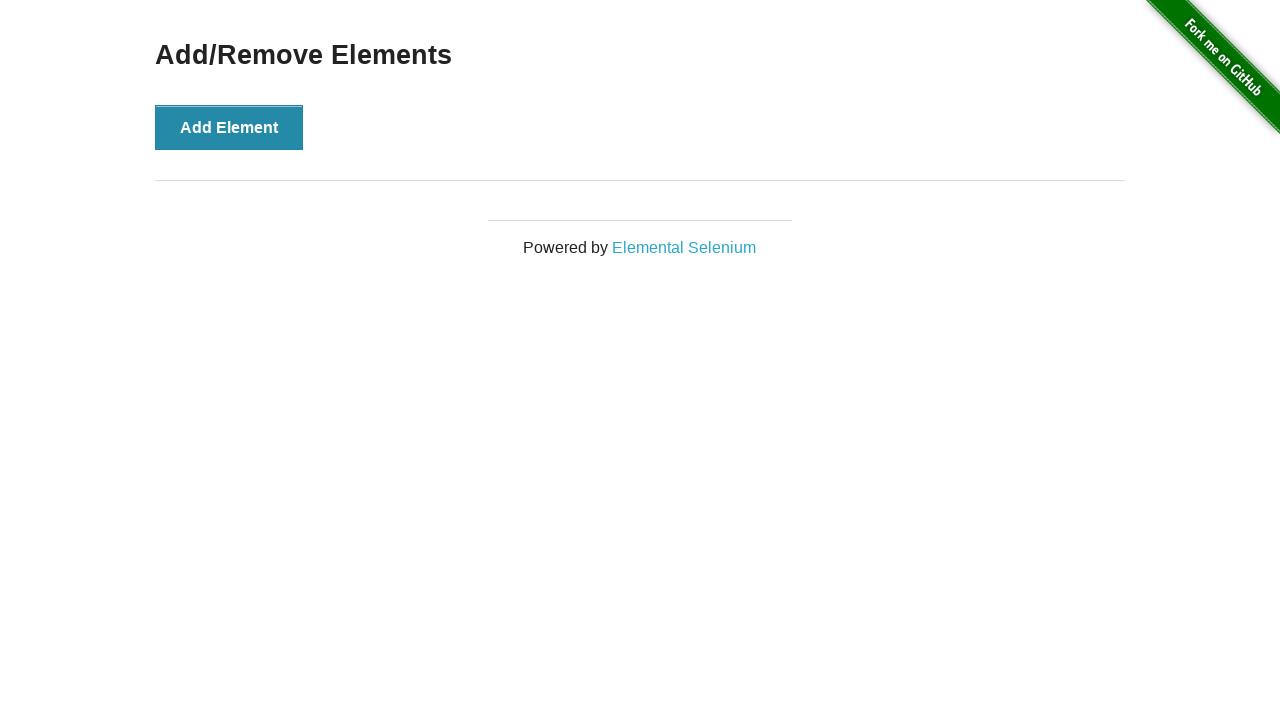

Verified 'Add/Remove Elements' heading is still visible
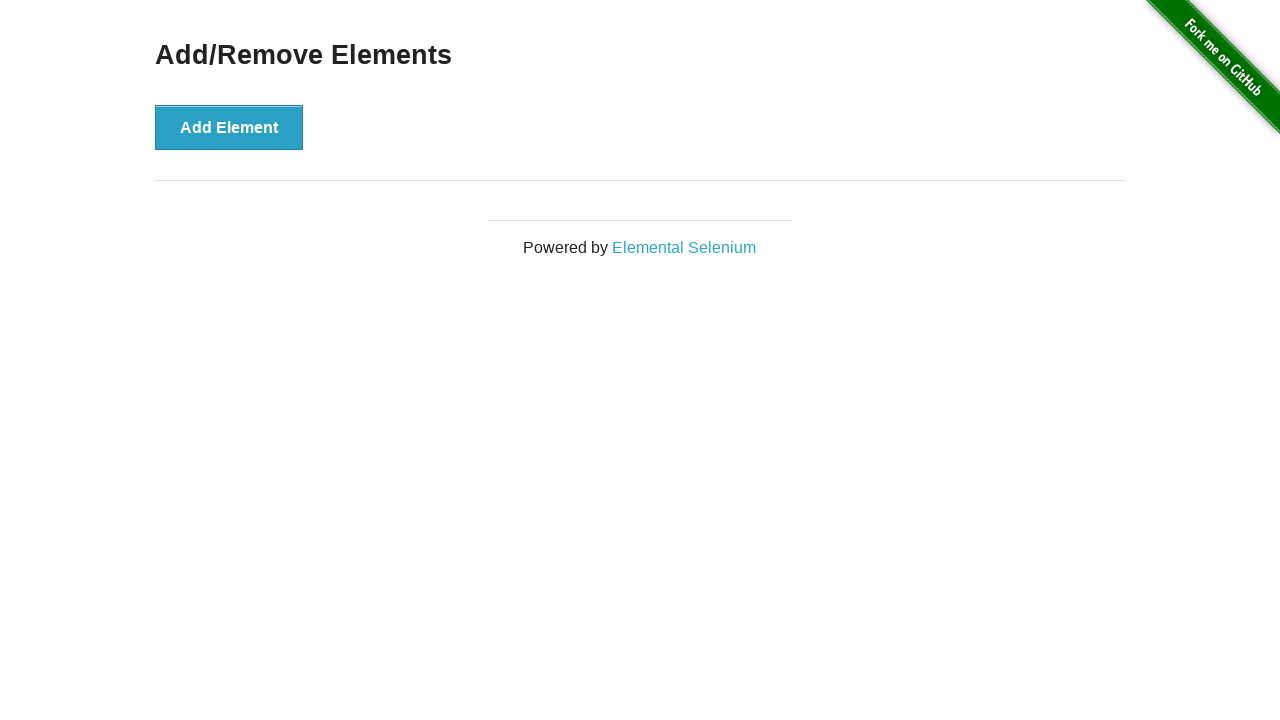

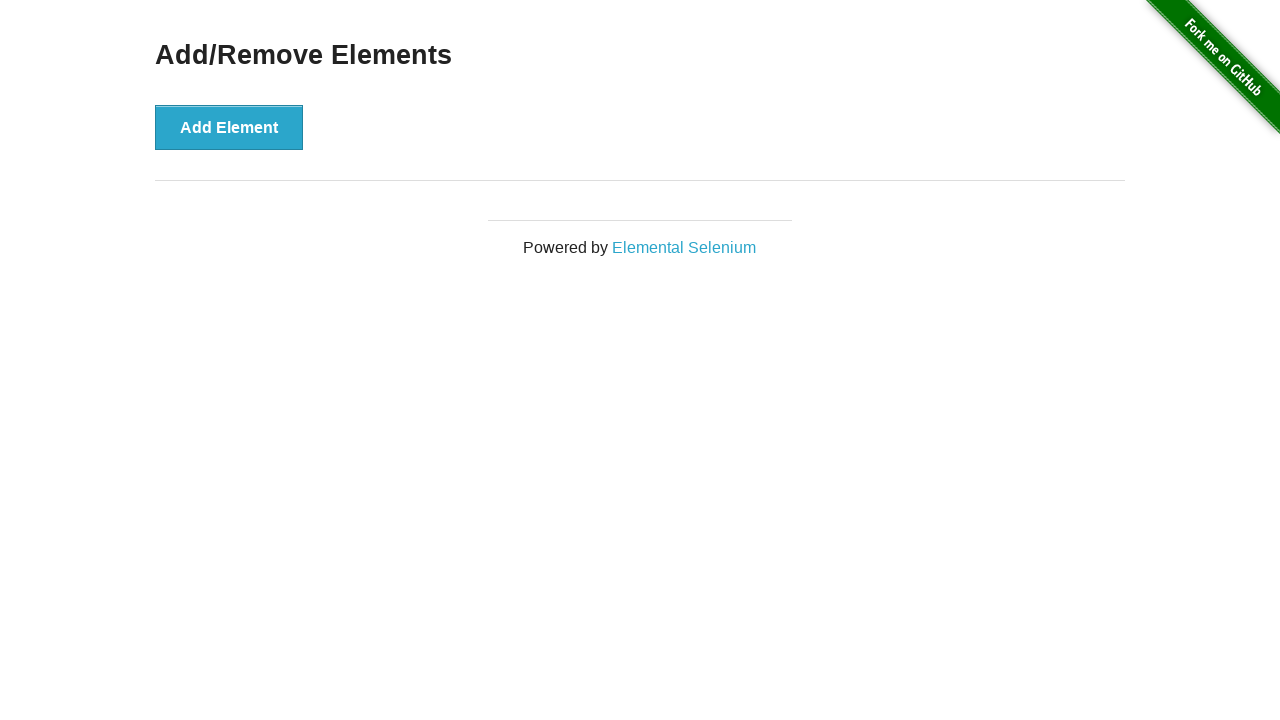